Navigates to YouTube homepage and clicks on the search input field to test interaction

Starting URL: https://www.youtube.com/

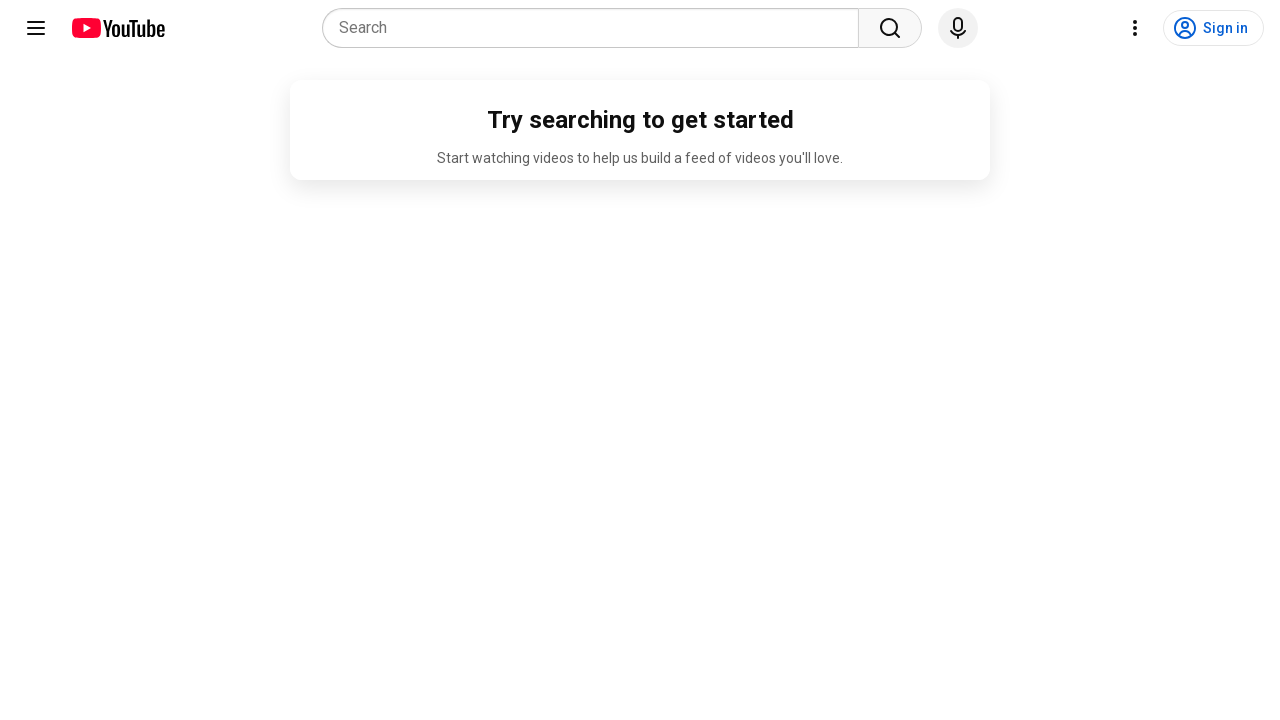

Navigated to YouTube homepage
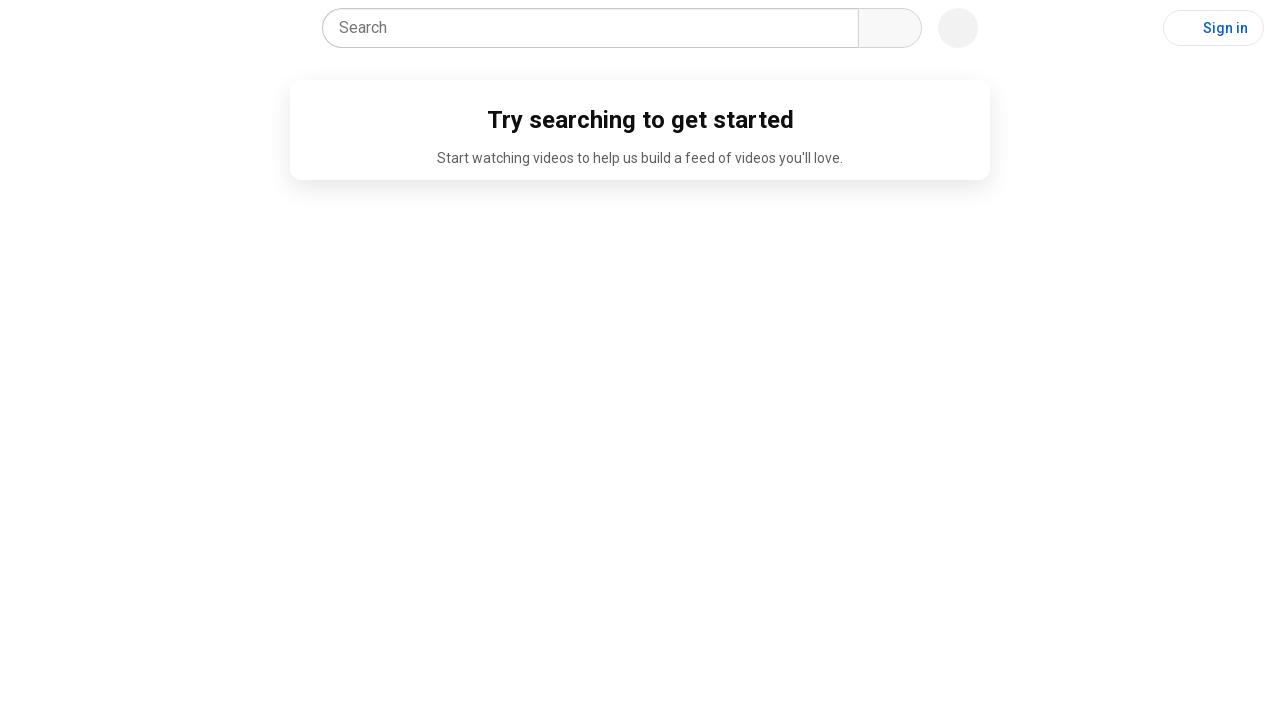

Clicked on the YouTube search input field at (596, 28) on input[name='search_query']
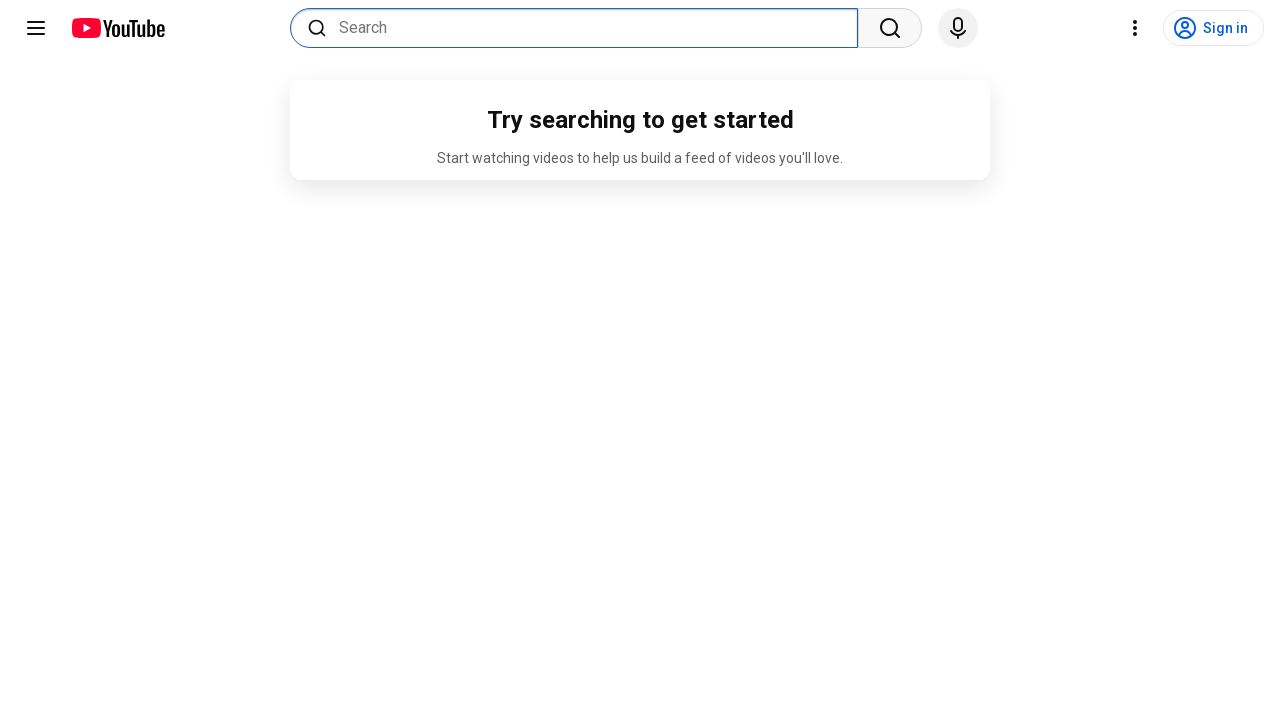

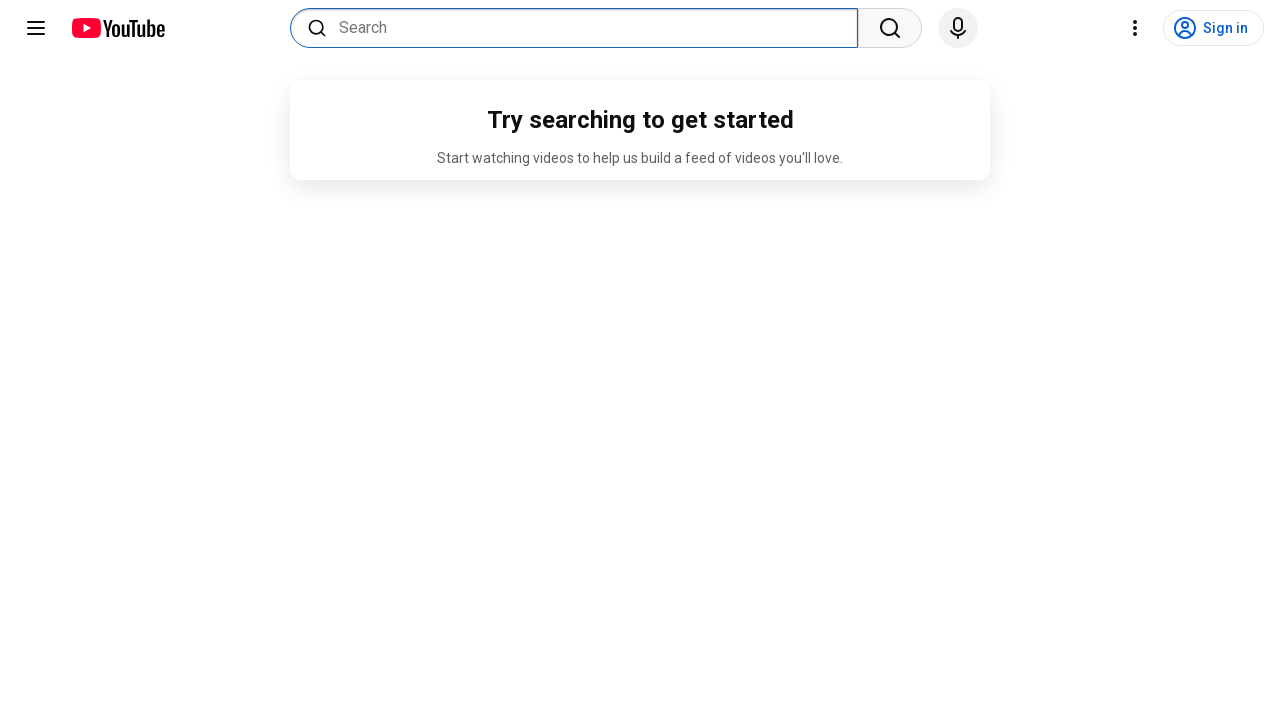